Smoke test that verifies the Request Demo page loads and displays the expected form description.

Starting URL: https://resources.virtualitics.com/virtualitics-demo-request

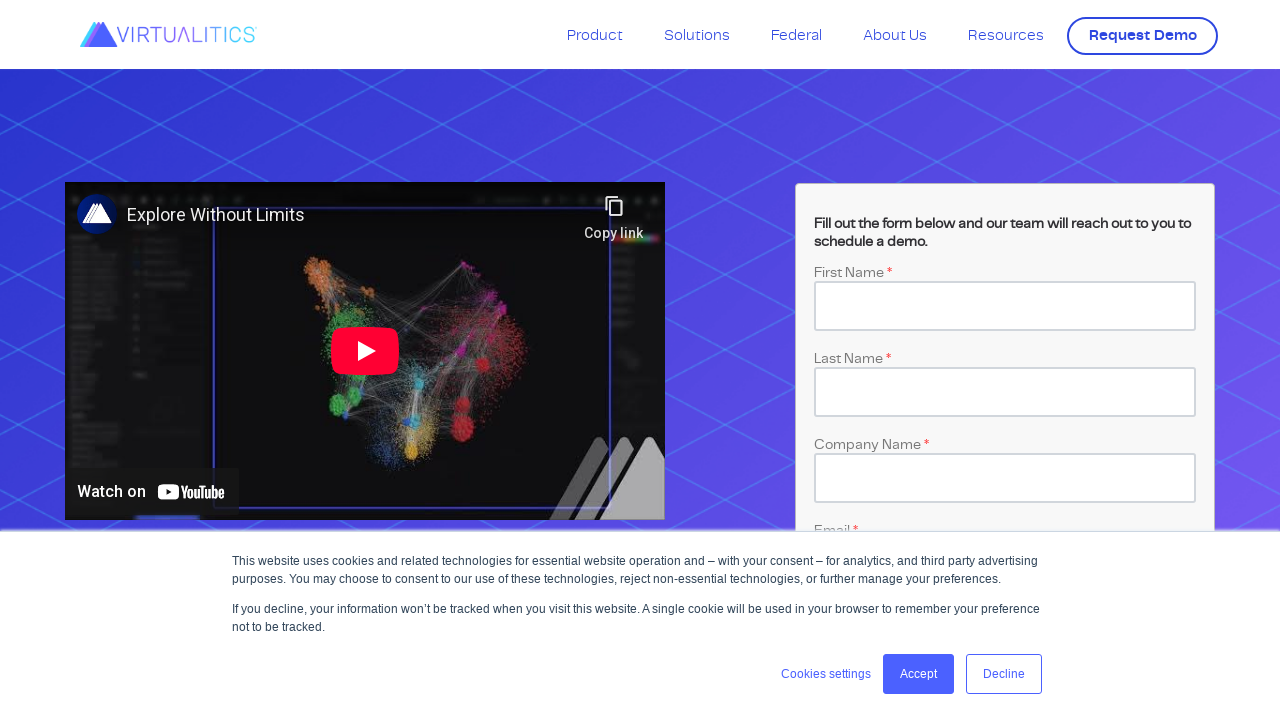

Waited for form description text to be visible on Request Demo page
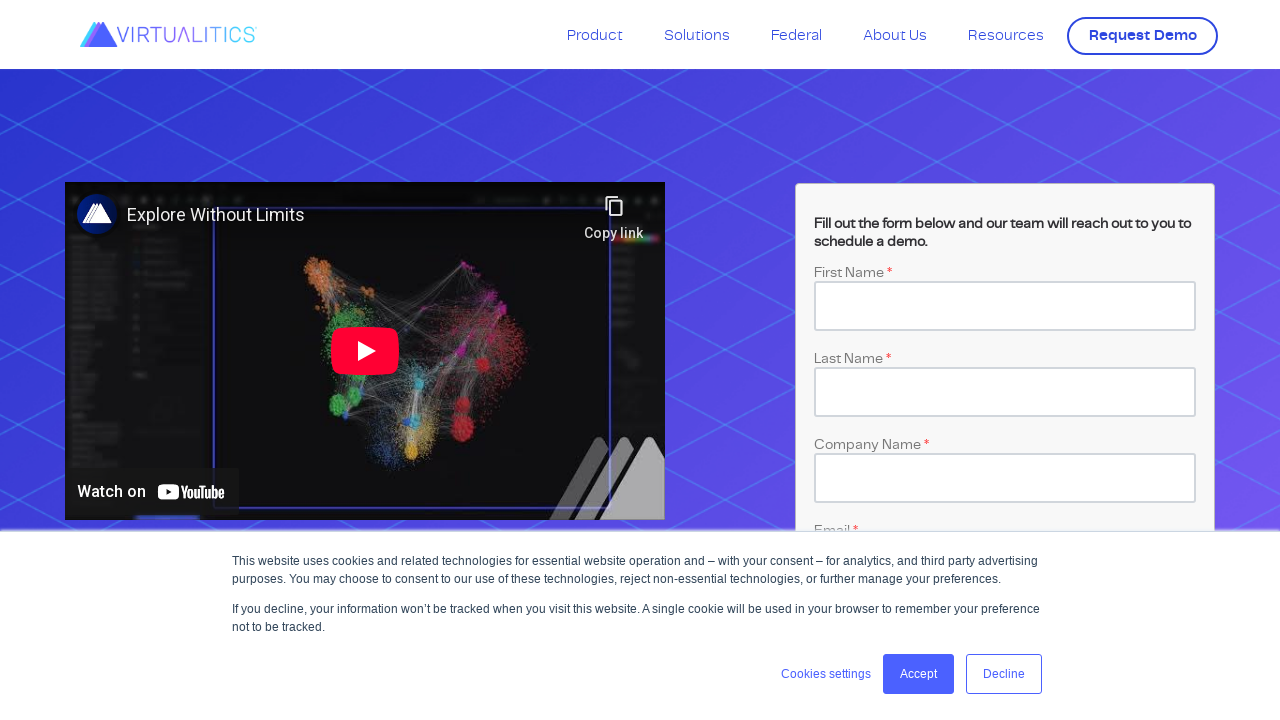

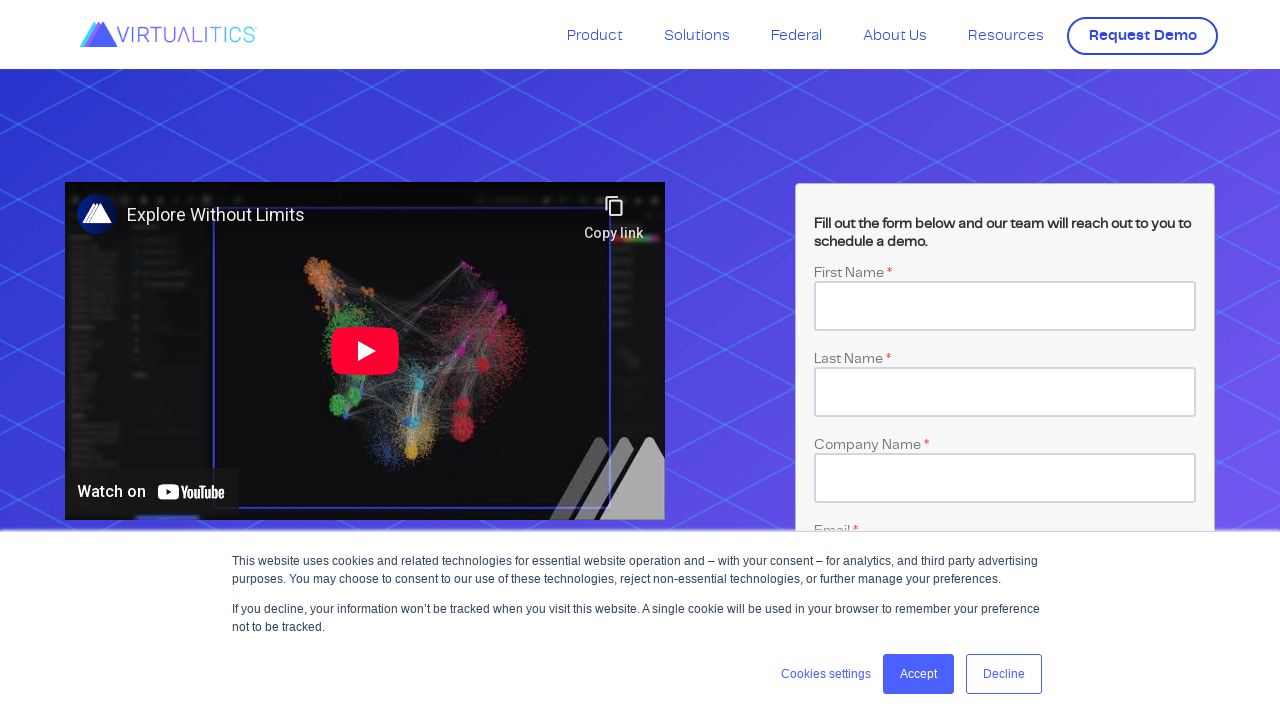